Tests E-Prime checker with "human being" phrase

Starting URL: https://www.exploratorytestingacademy.com/app/

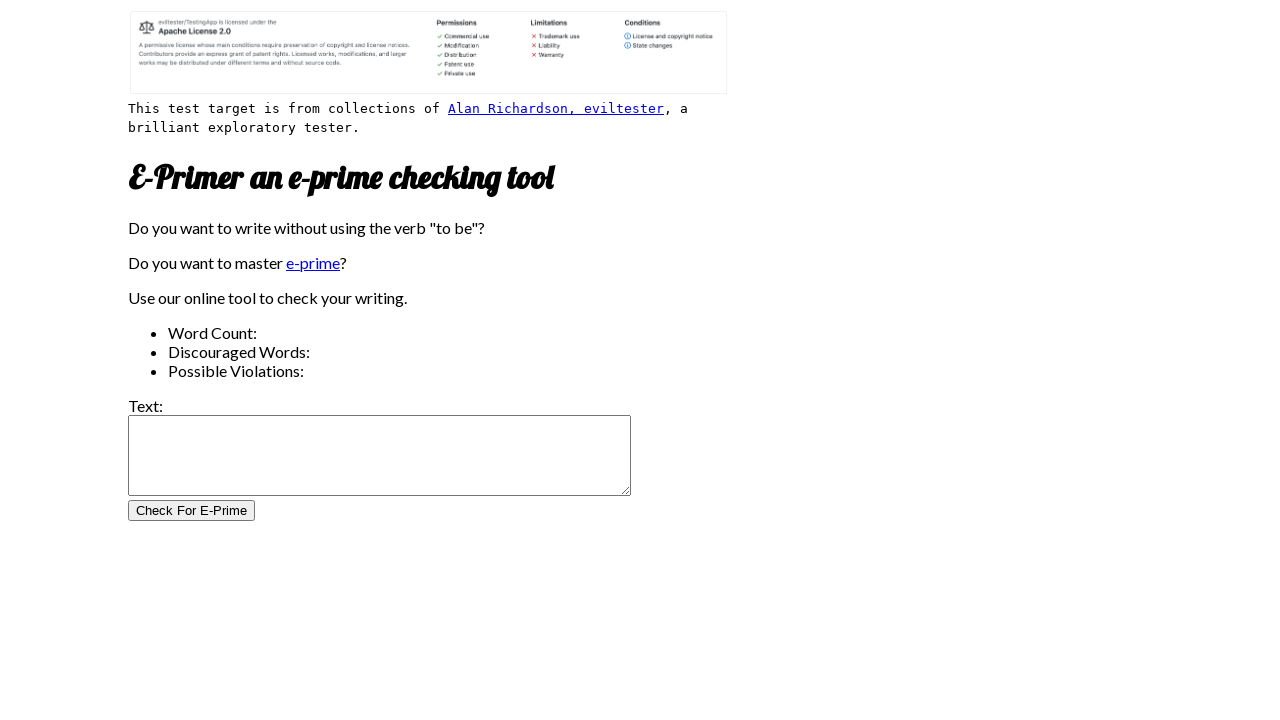

Filled input field with 'human being' phrase for E-Prime checker on #inputtext
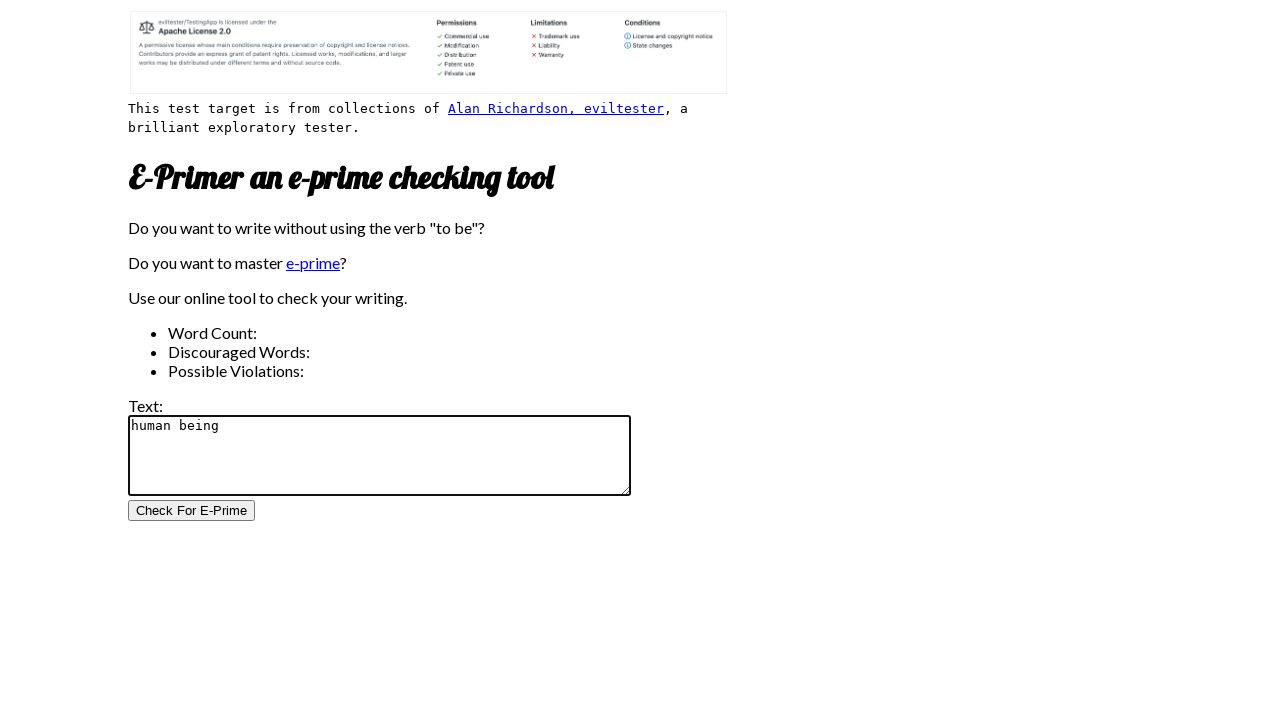

Clicked E-Prime check button to analyze the phrase at (192, 511) on #CheckForEPrimeButton
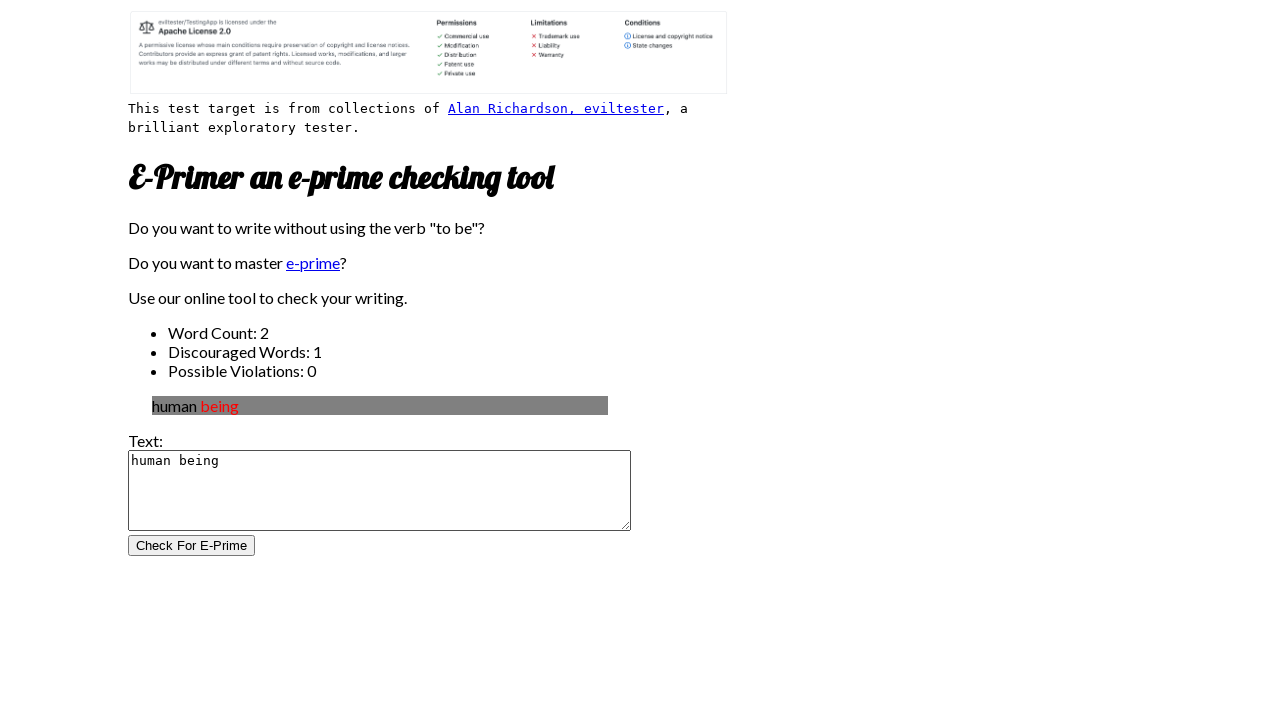

E-Prime check results loaded and word count displayed
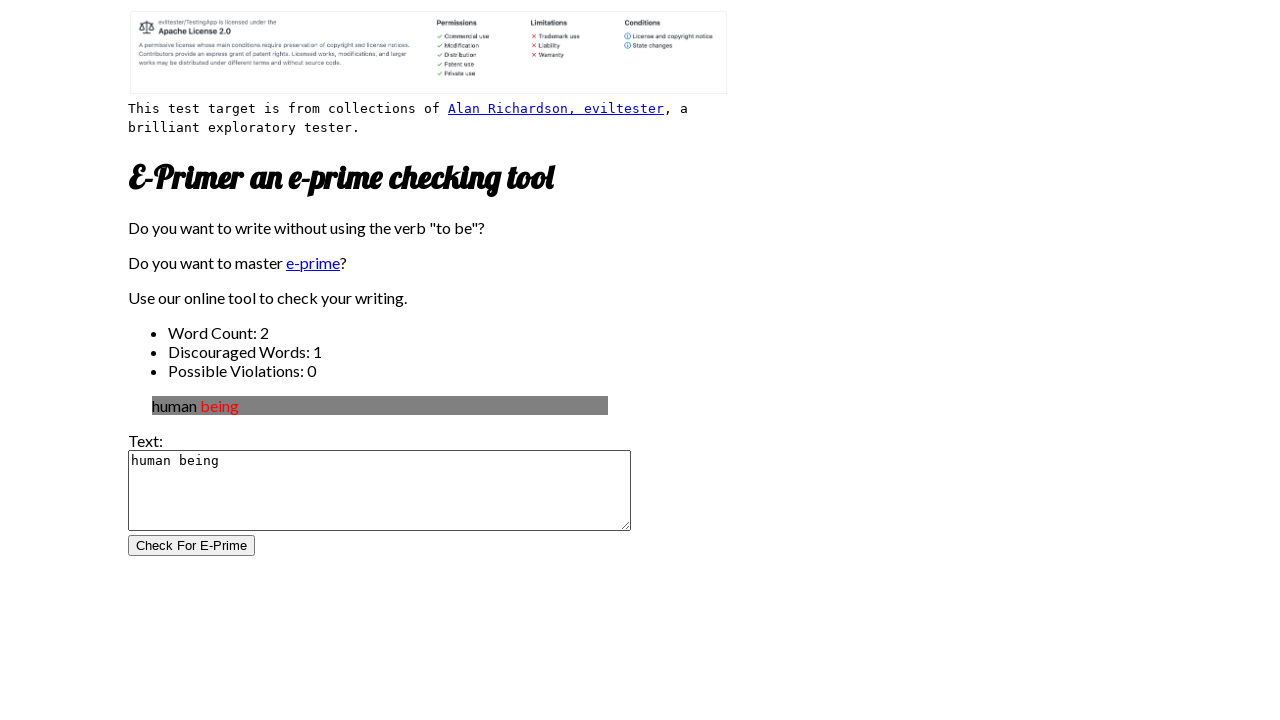

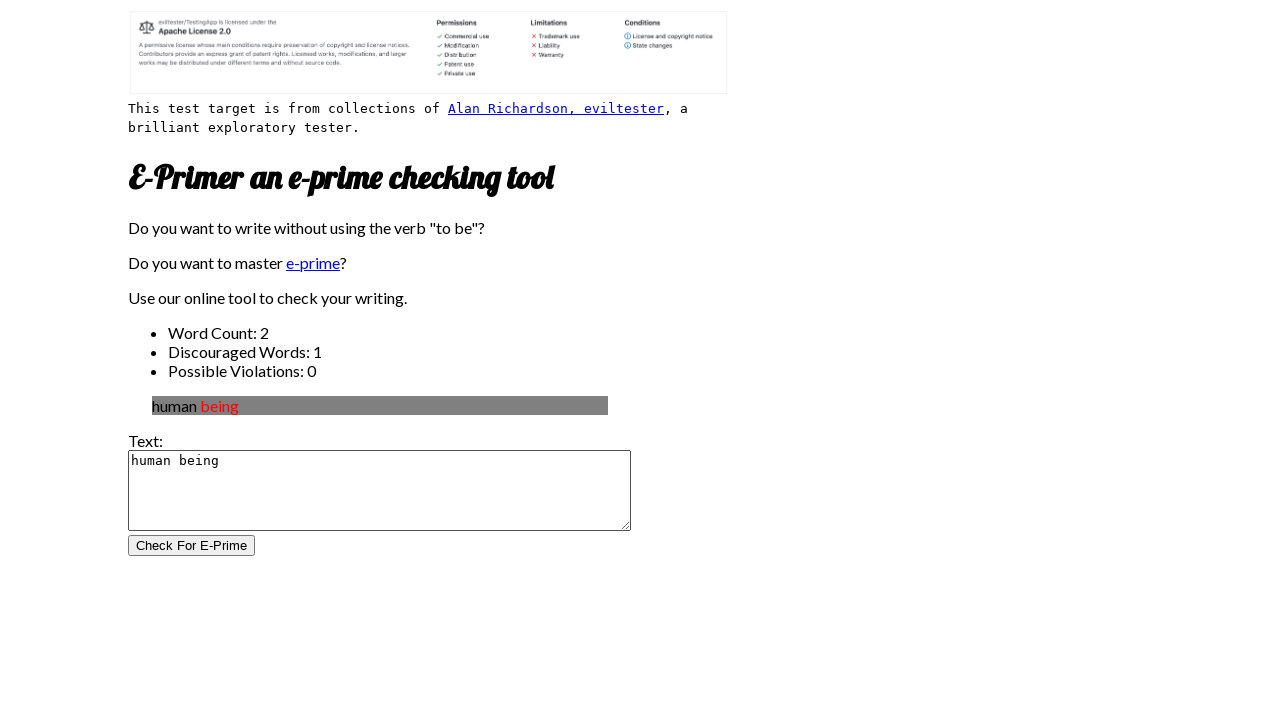